Tests adding todo items to the list by filling the input field and pressing Enter, verifying the items appear in the list.

Starting URL: https://demo.playwright.dev/todomvc

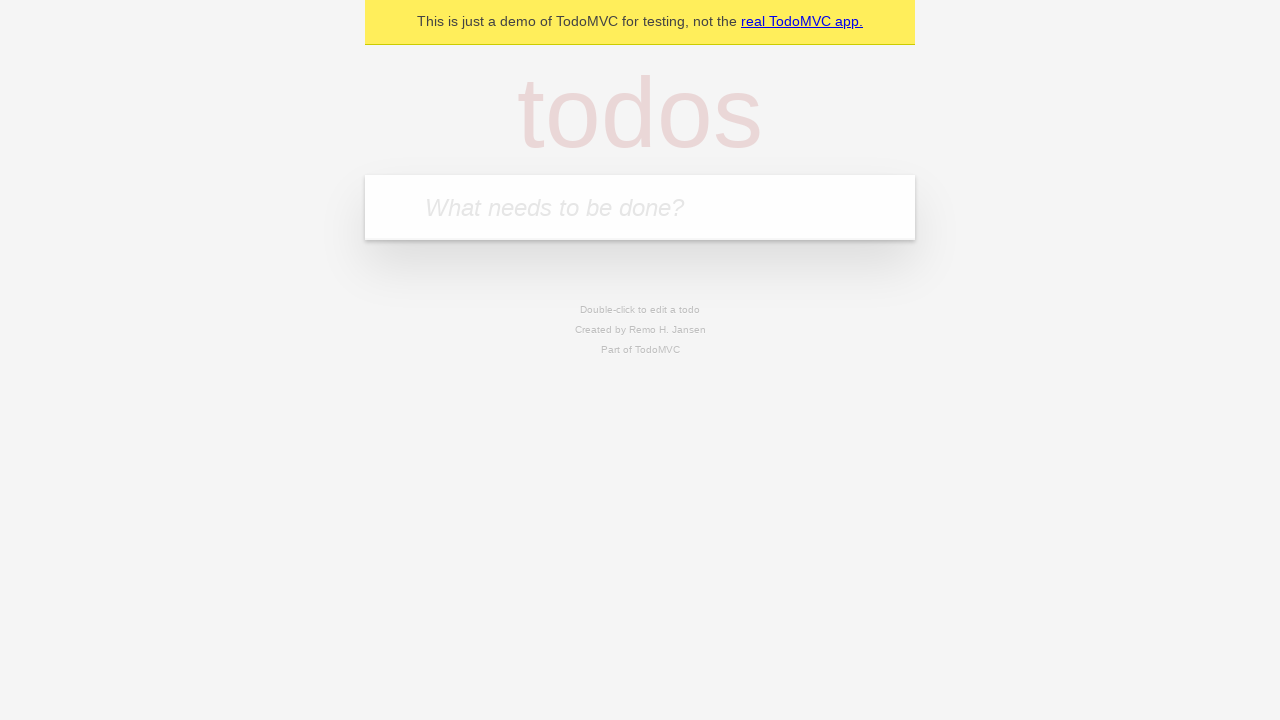

Filled todo input with 'buy some cheese' on internal:attr=[placeholder="What needs to be done?"i]
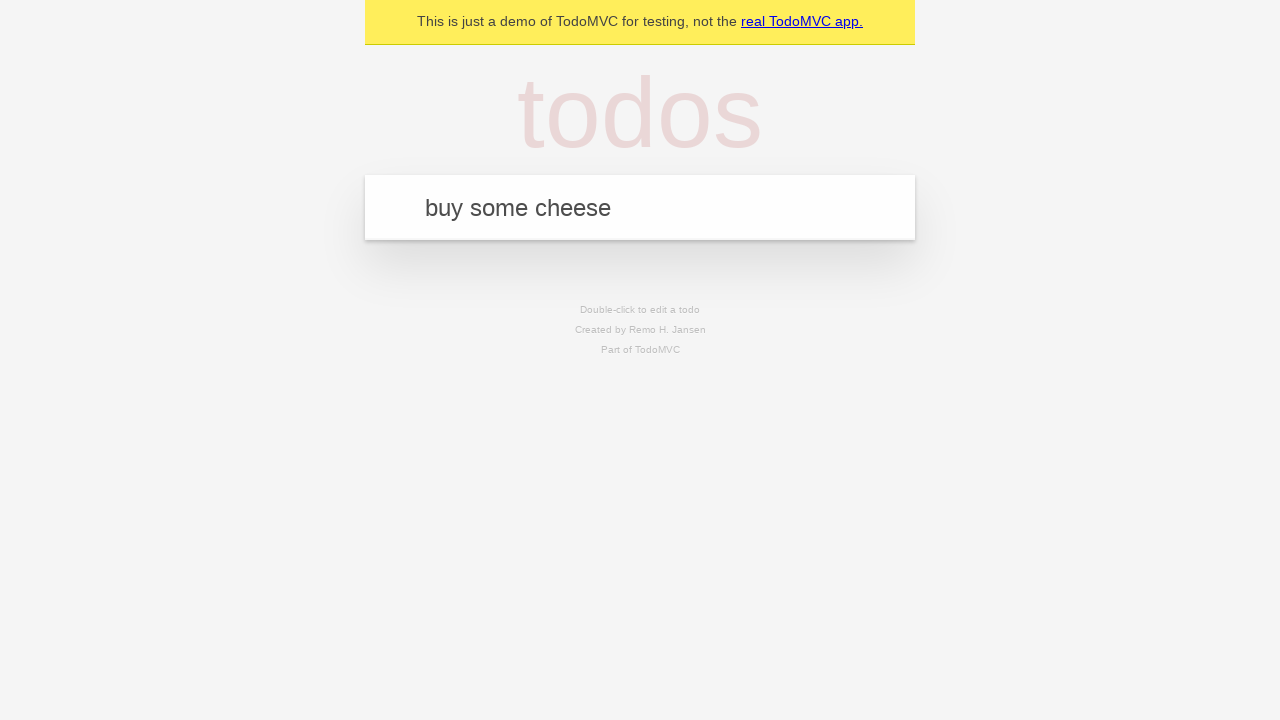

Pressed Enter to add first todo item on internal:attr=[placeholder="What needs to be done?"i]
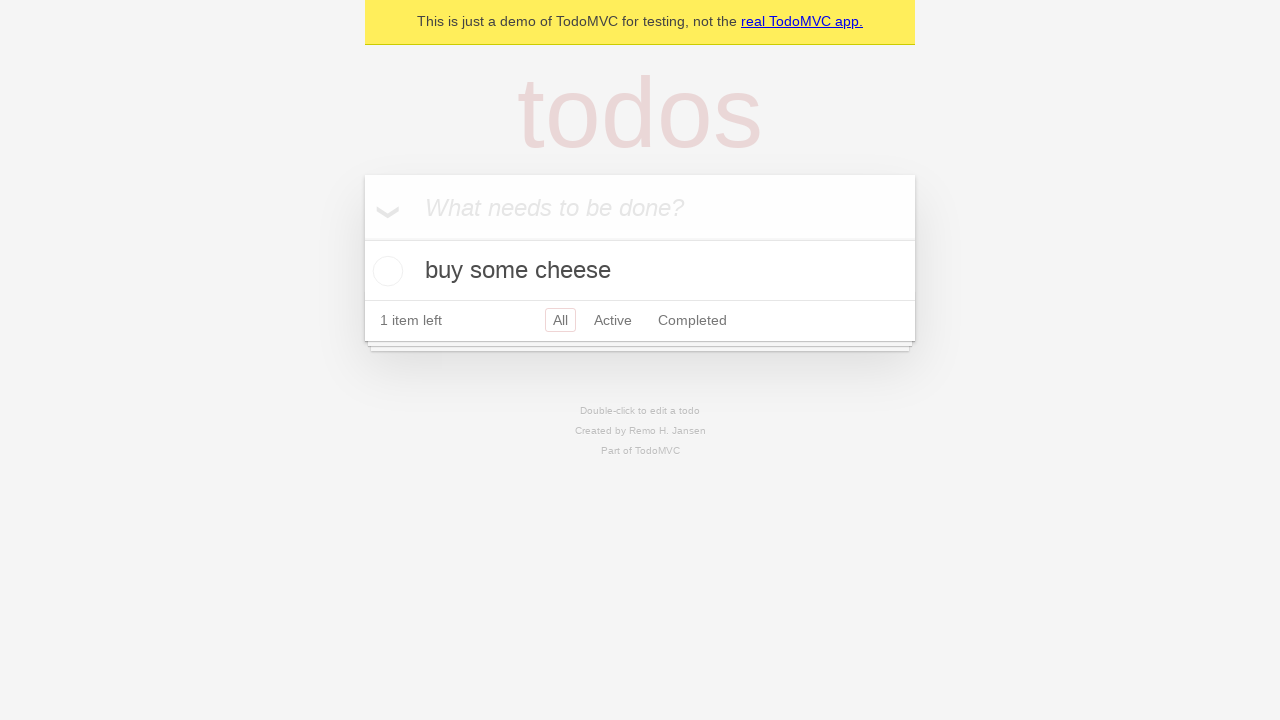

First todo item appeared in the list
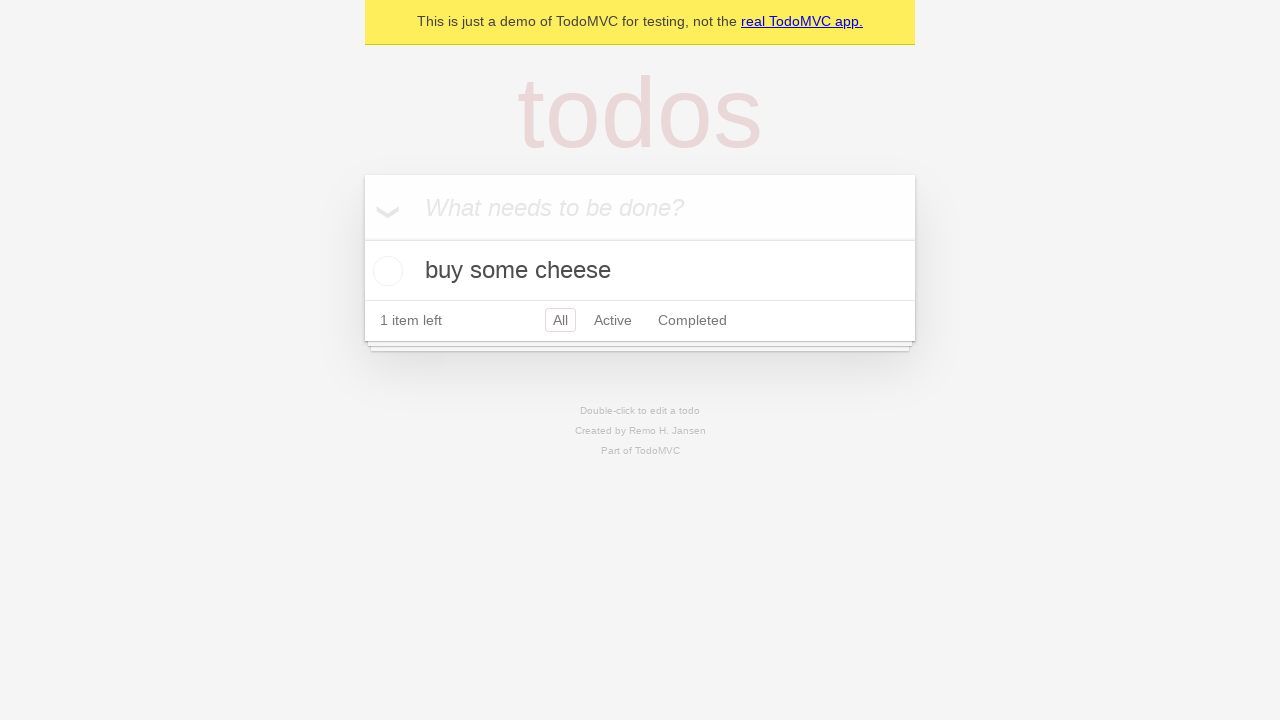

Filled todo input with 'feed the cat' on internal:attr=[placeholder="What needs to be done?"i]
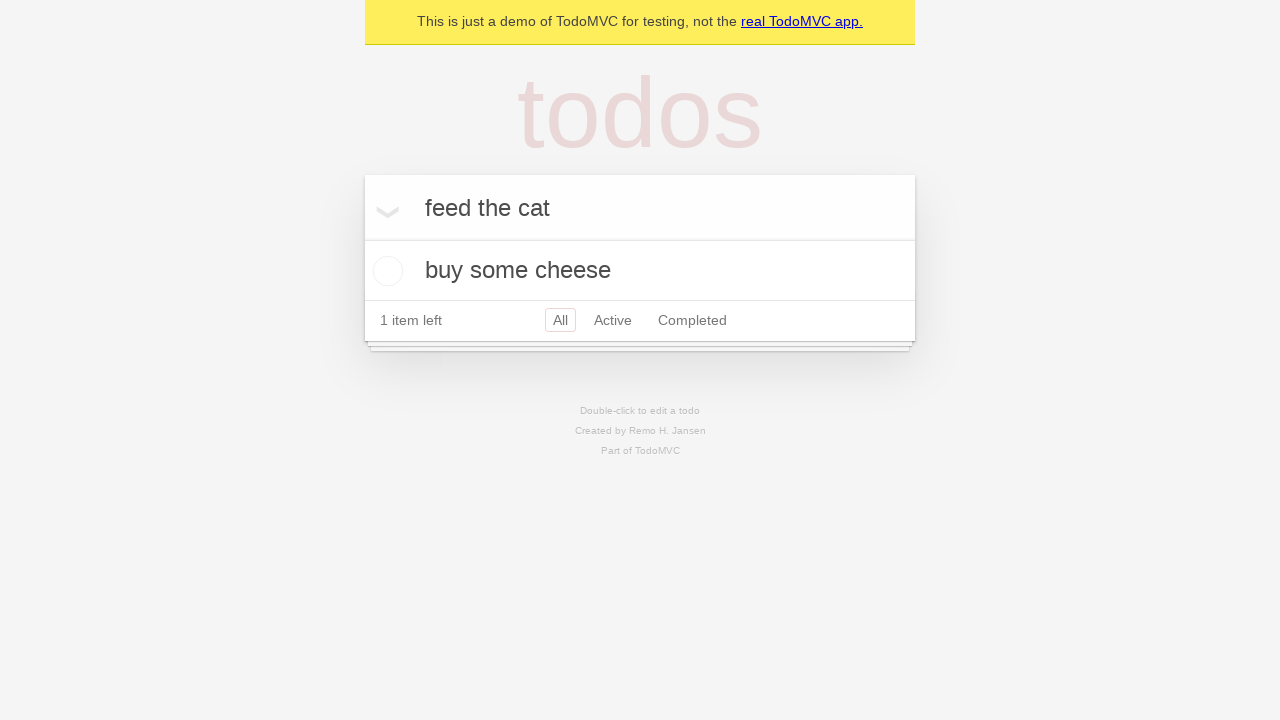

Pressed Enter to add second todo item on internal:attr=[placeholder="What needs to be done?"i]
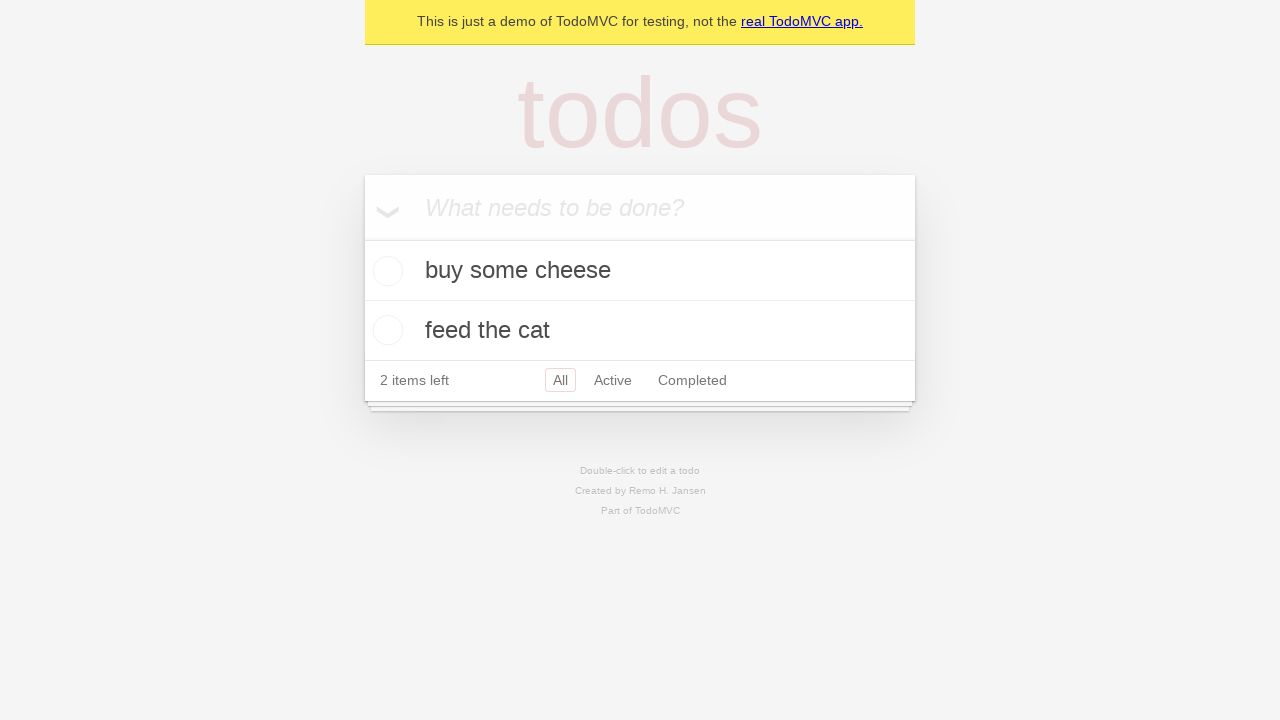

Both todo items are now visible in the list
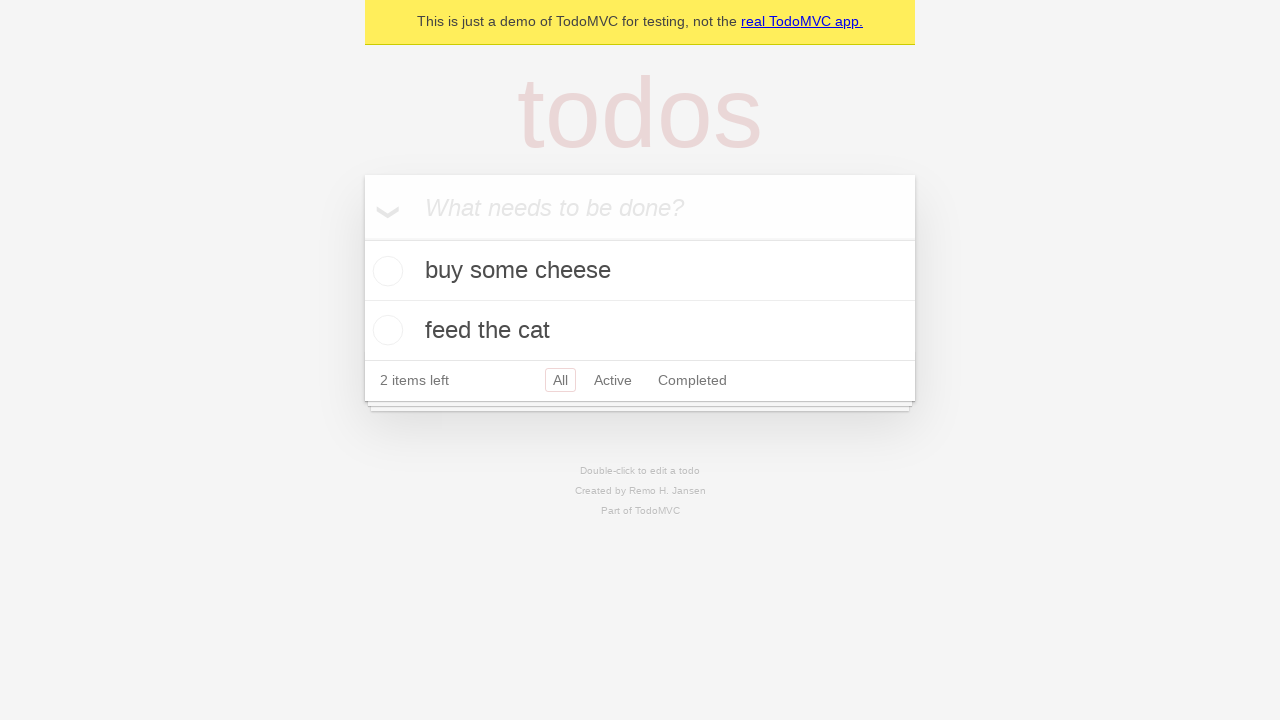

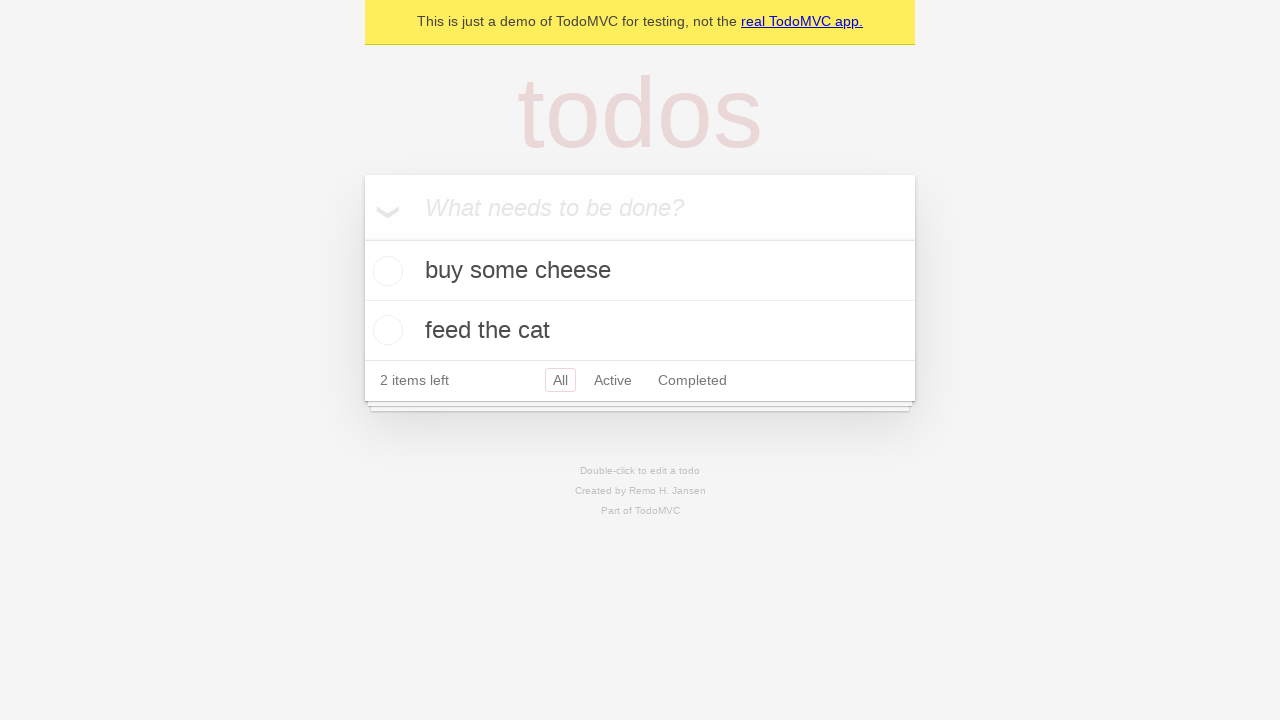